Tests an explicit wait scenario where the script waits for a price to change to $100, then clicks a button, reads a value, calculates a mathematical result, and submits the answer

Starting URL: http://suninjuly.github.io/explicit_wait2.html

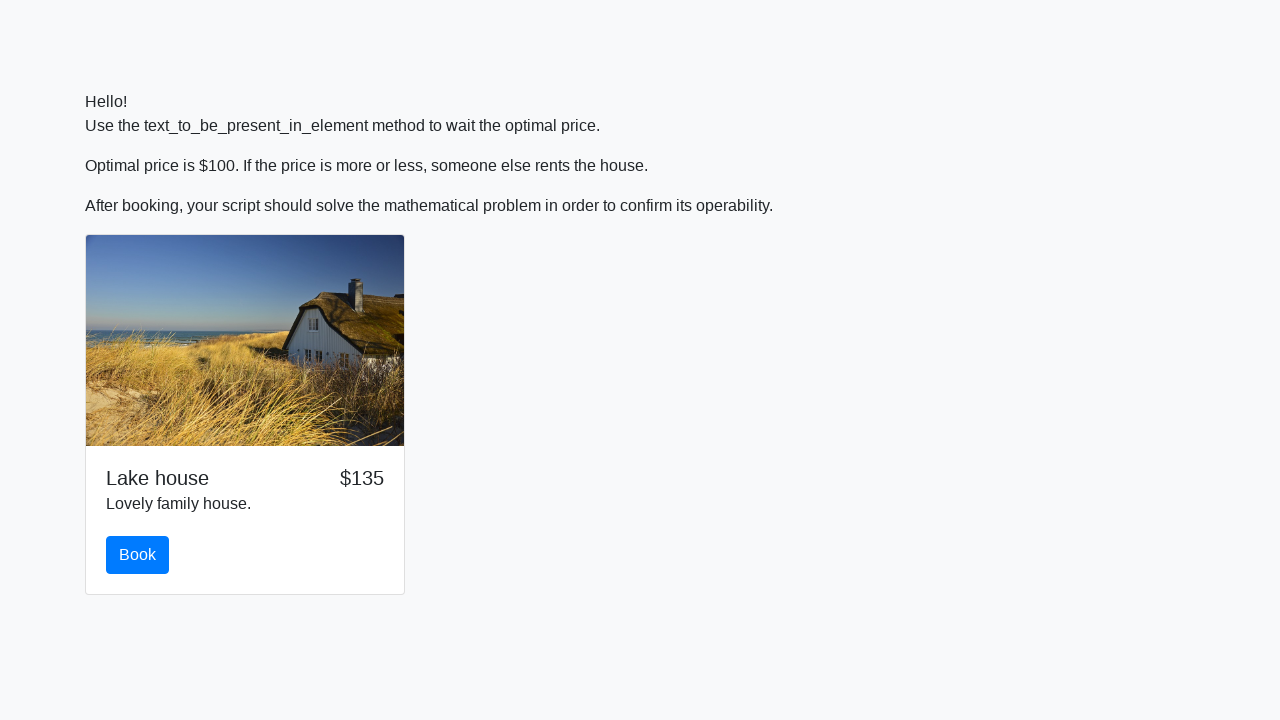

Waited for price to change to $100
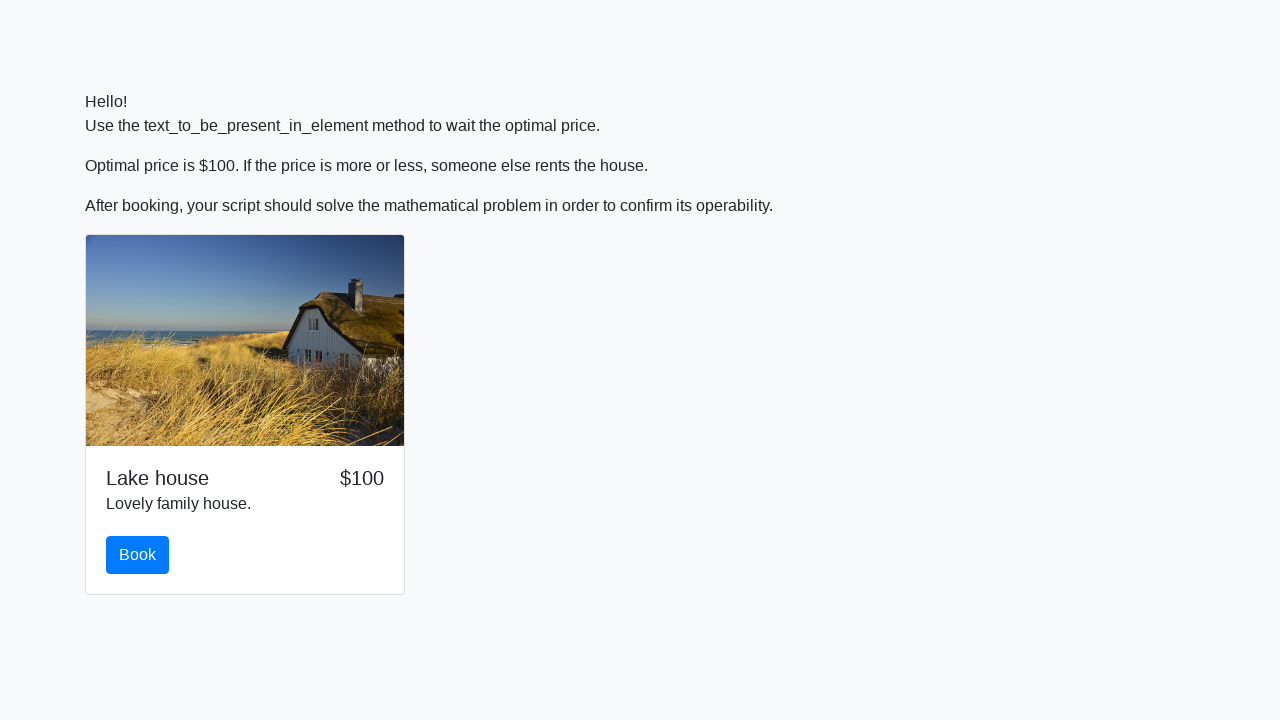

Clicked button to proceed at (138, 555) on button
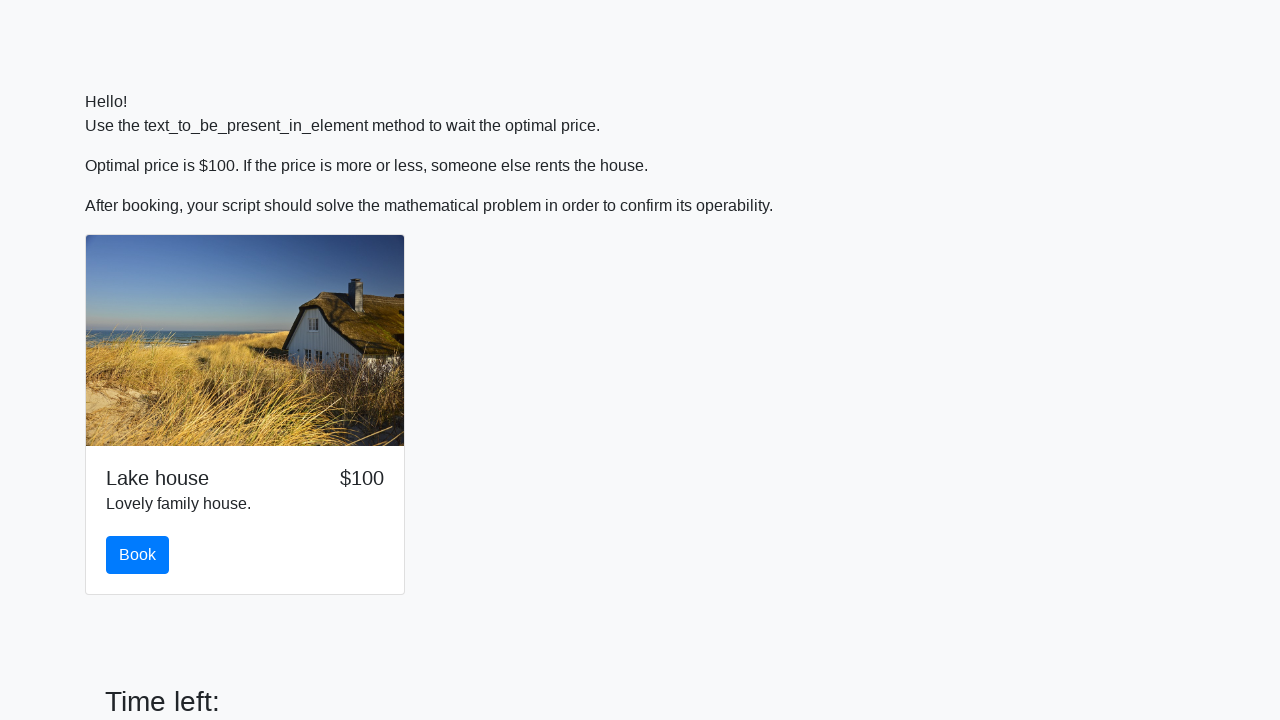

Read input value: 503
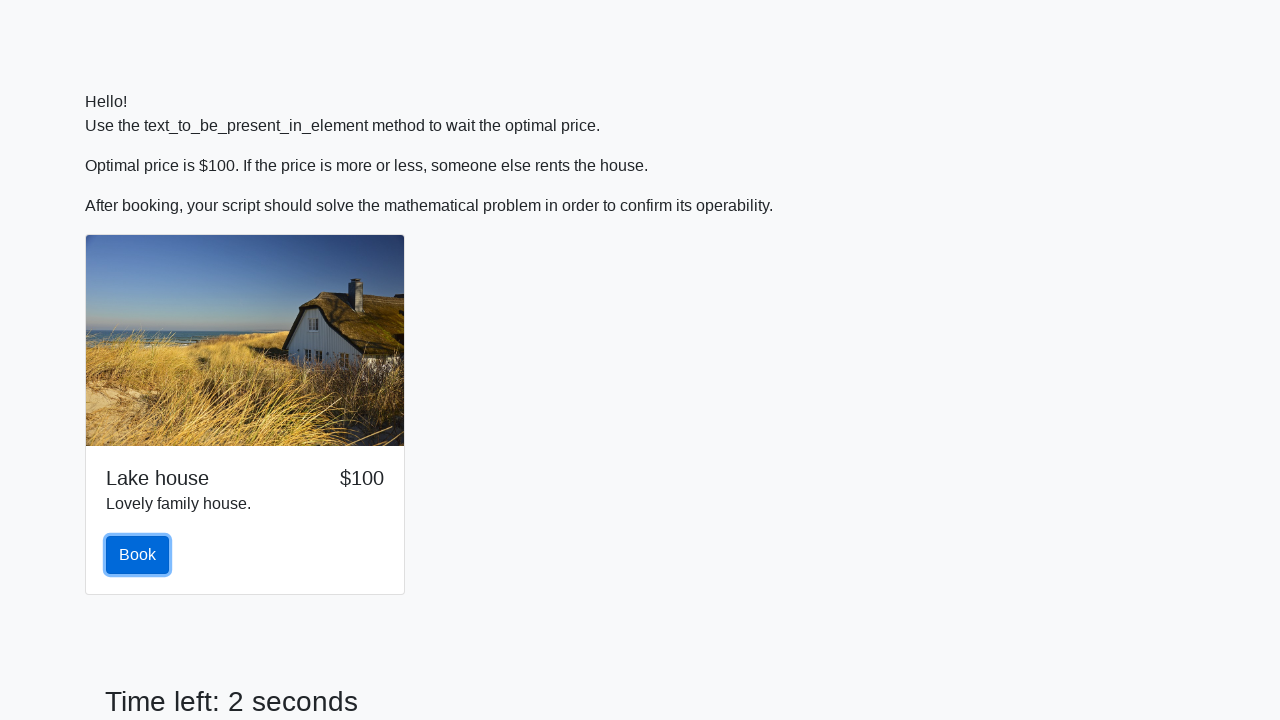

Calculated mathematical result: 1.4012669921533576
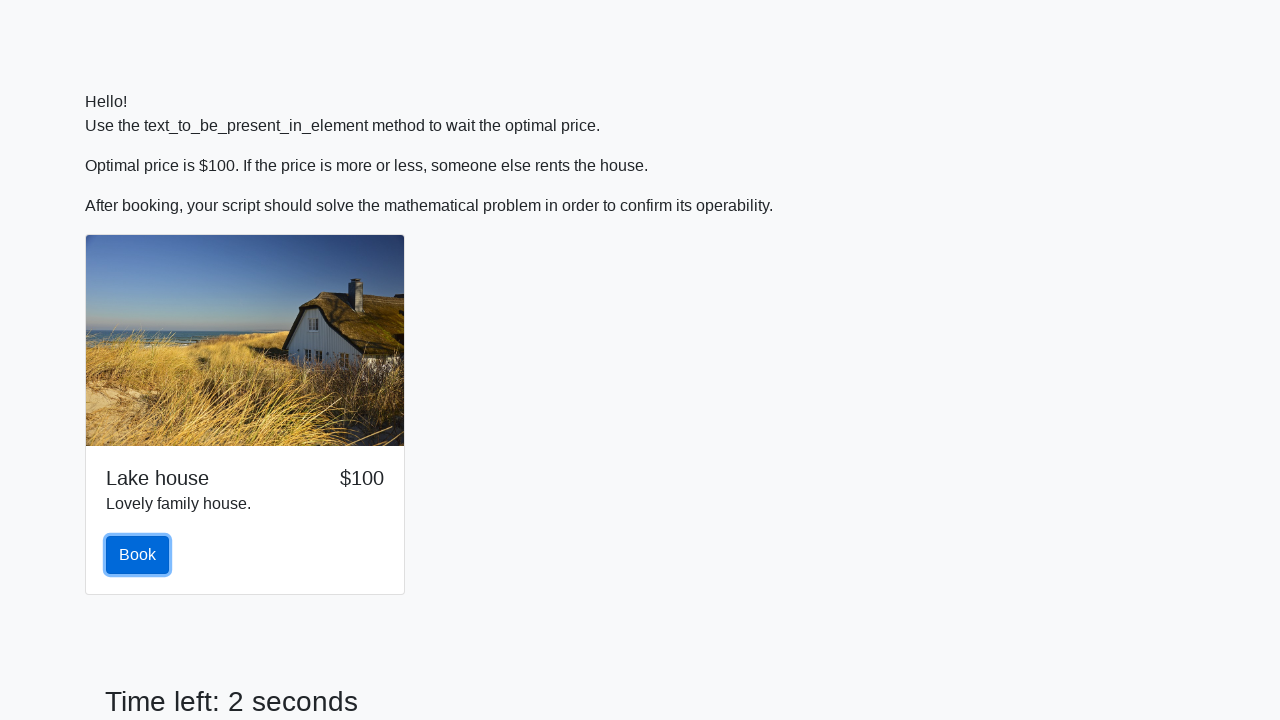

Filled answer field with calculated value: 1.4012669921533576 on #answer
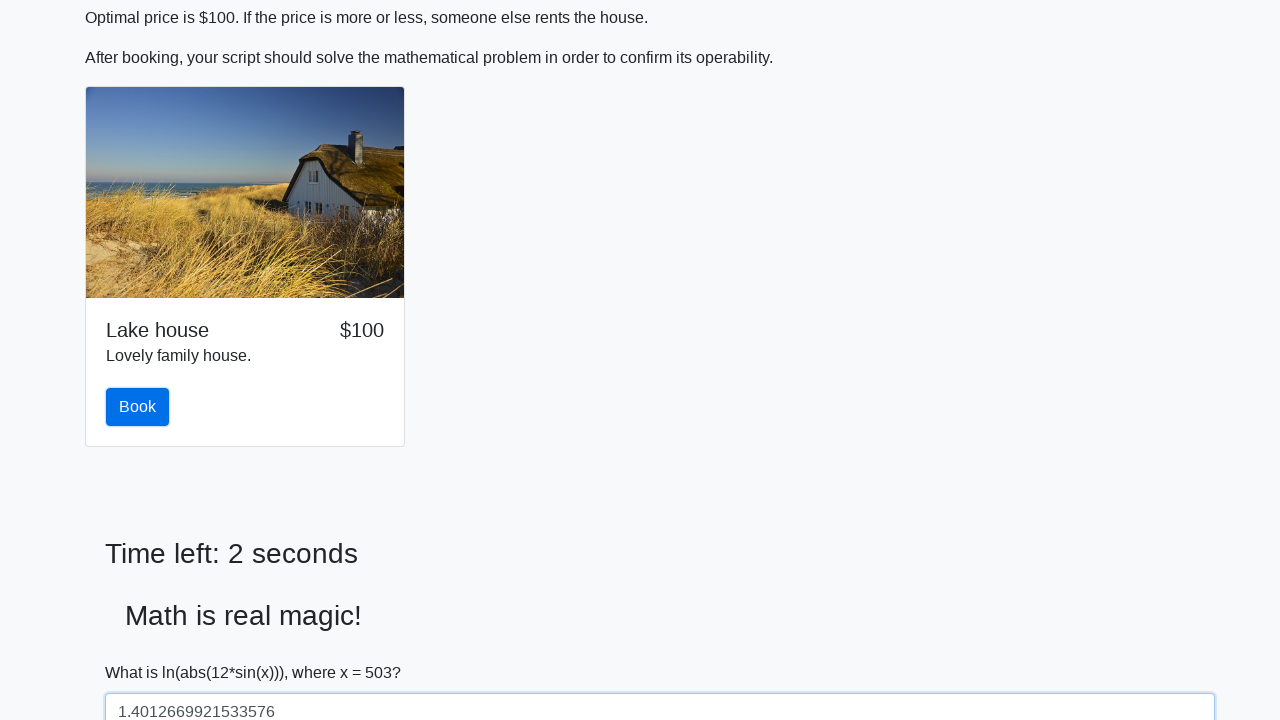

Clicked solve button to submit answer at (143, 651) on #solve
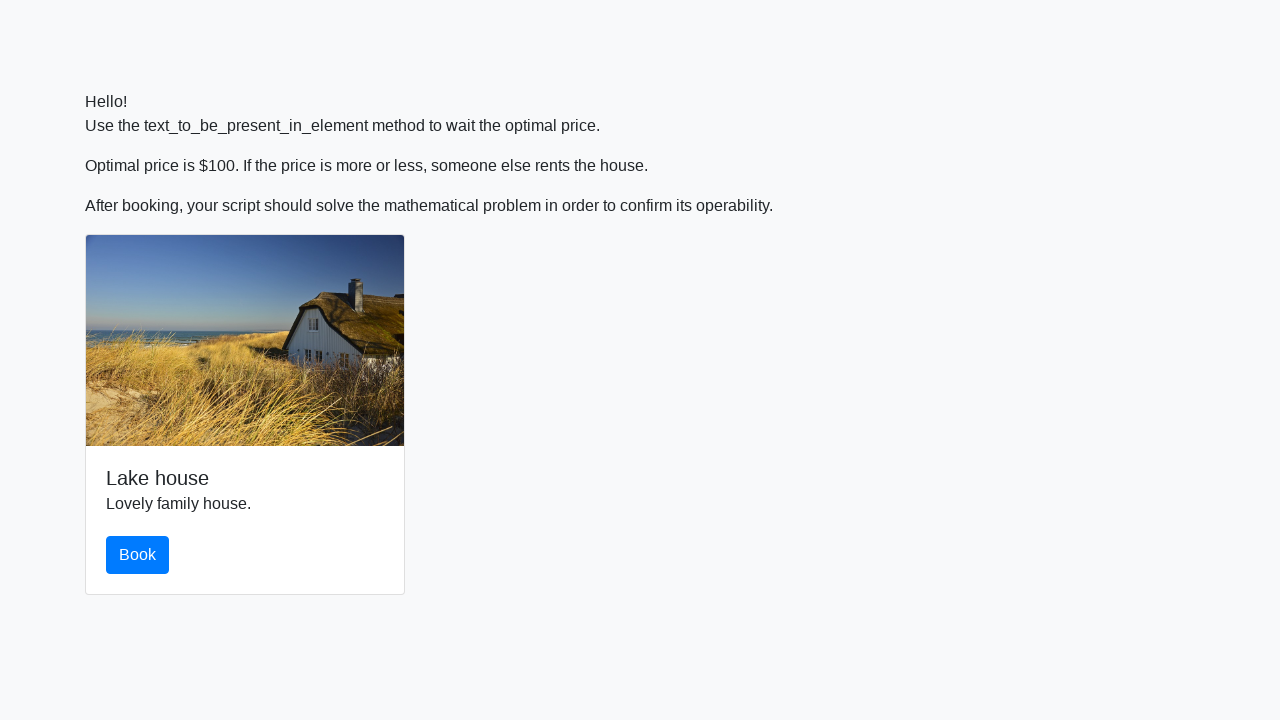

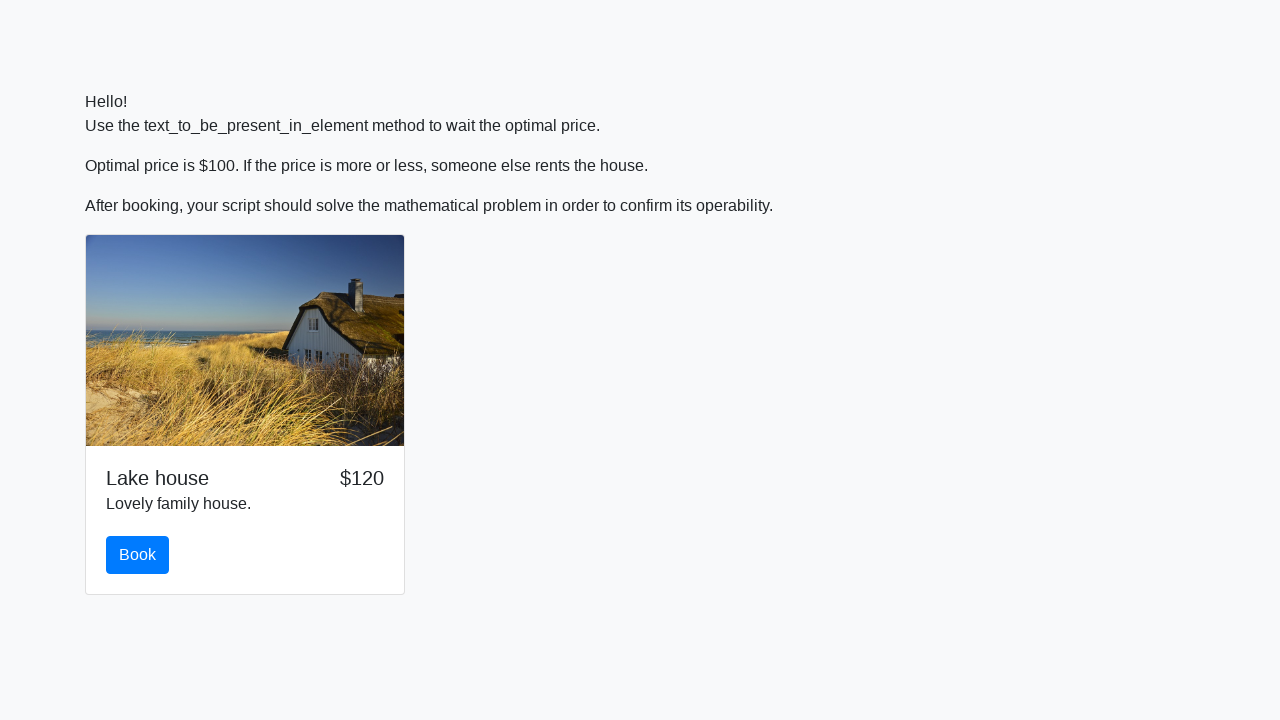